Tests dropdown selection functionality by selecting 'India' from a country dropdown on a test automation practice site

Starting URL: https://testautomationpractice.blogspot.com/

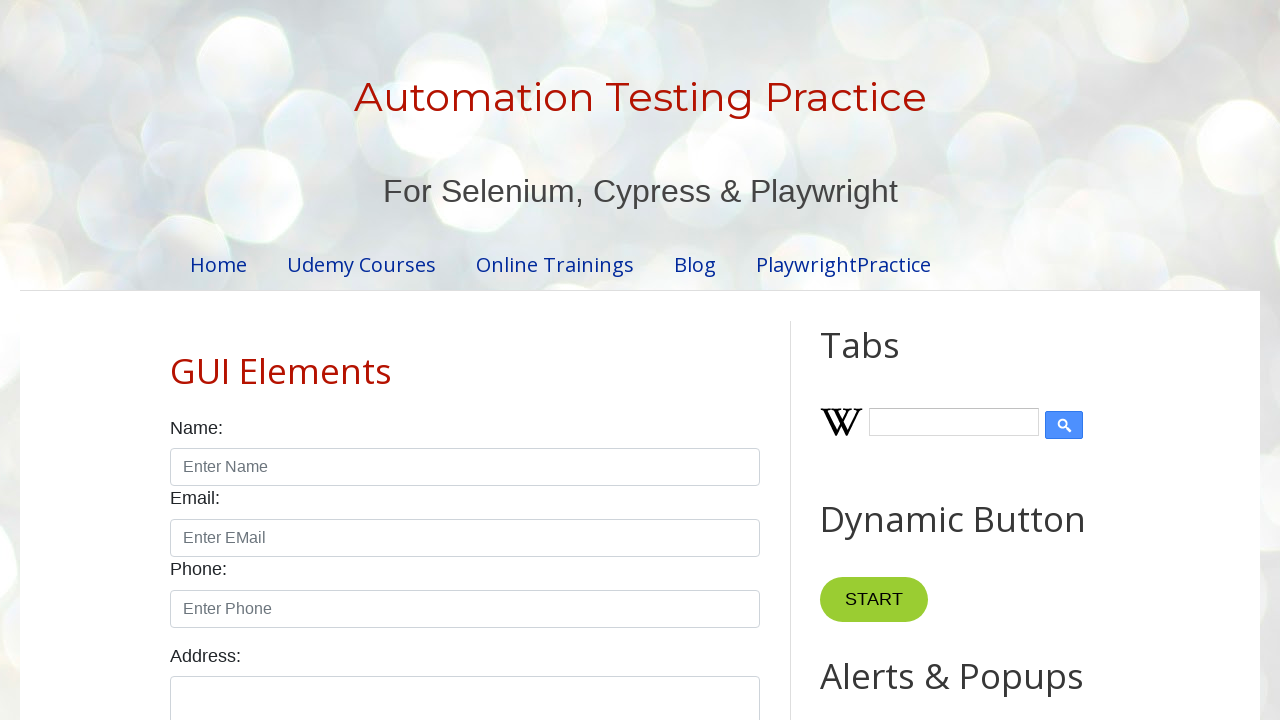

Navigated to test automation practice site
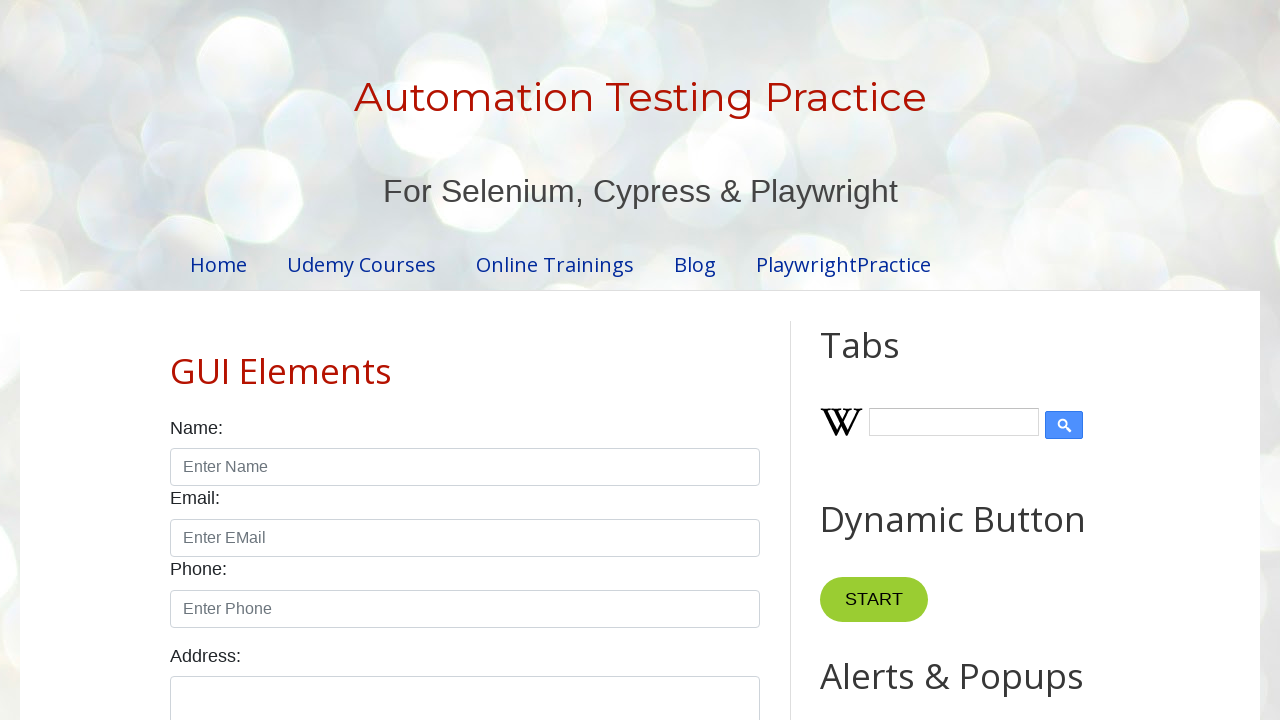

Selected 'India' from the country dropdown on #country
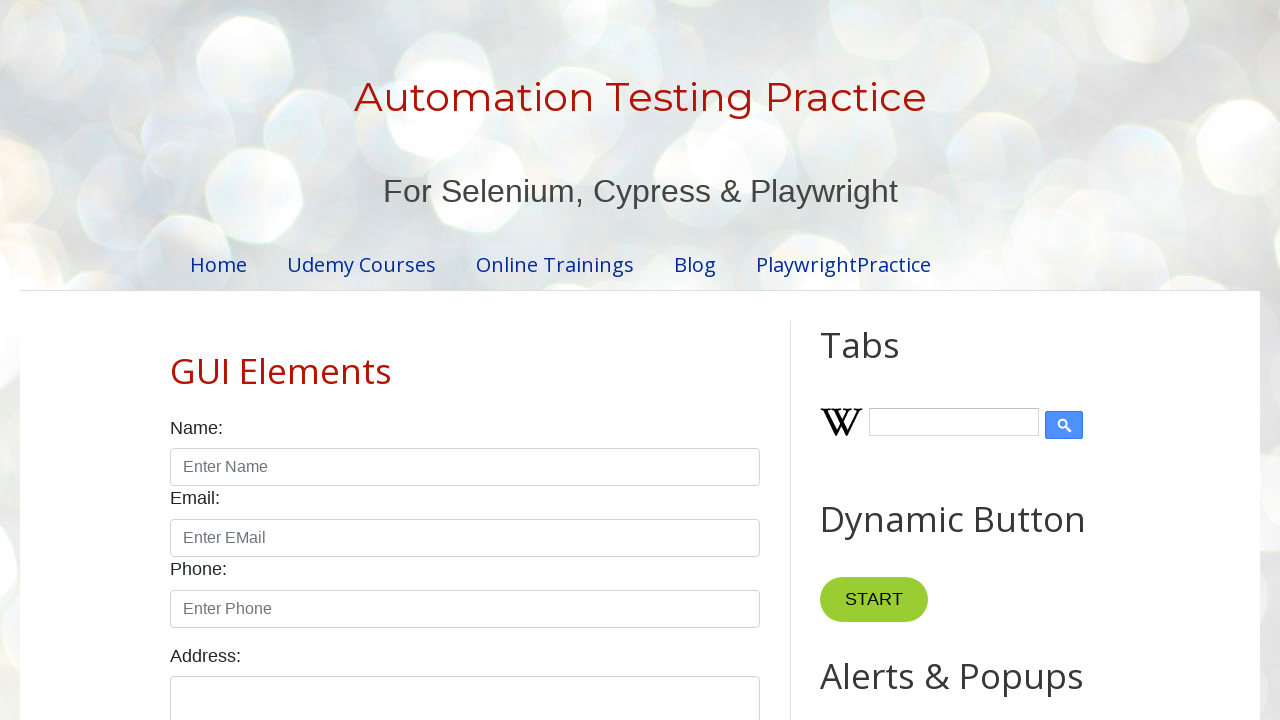

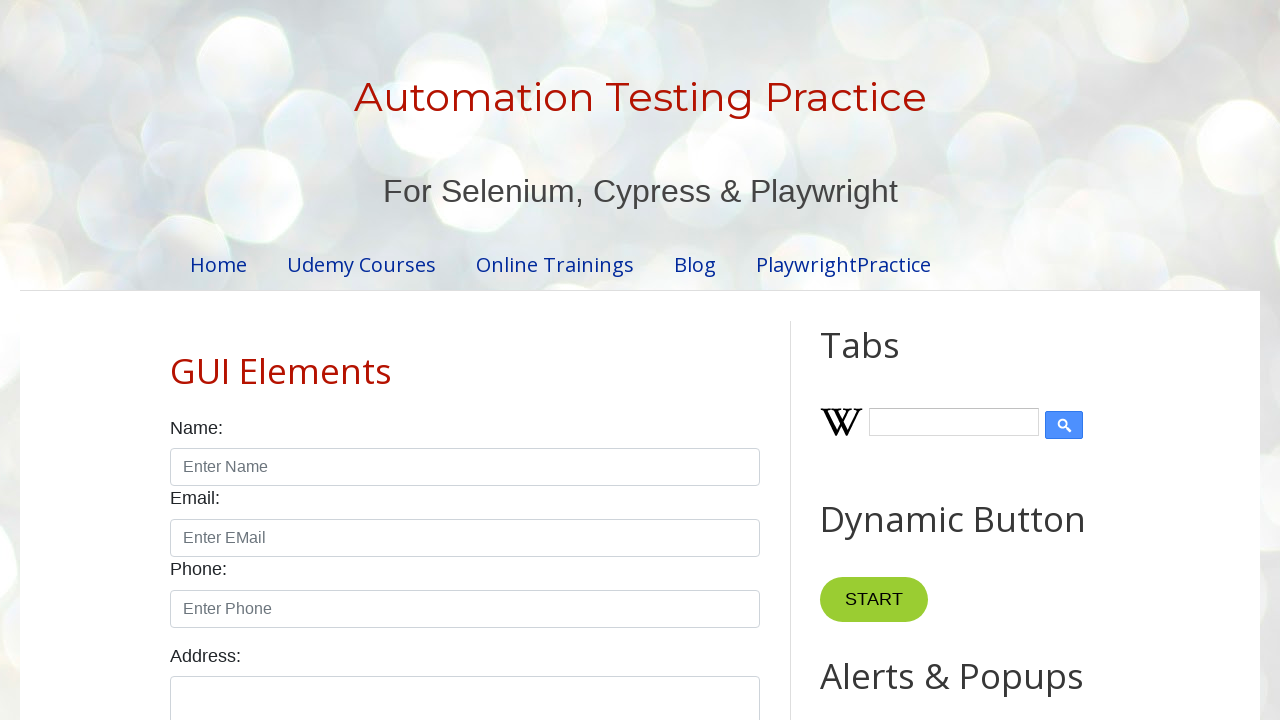